Tests tooltip functionality by hovering over different elements to trigger tooltip displays

Starting URL: https://demoqa.com/tool-tips

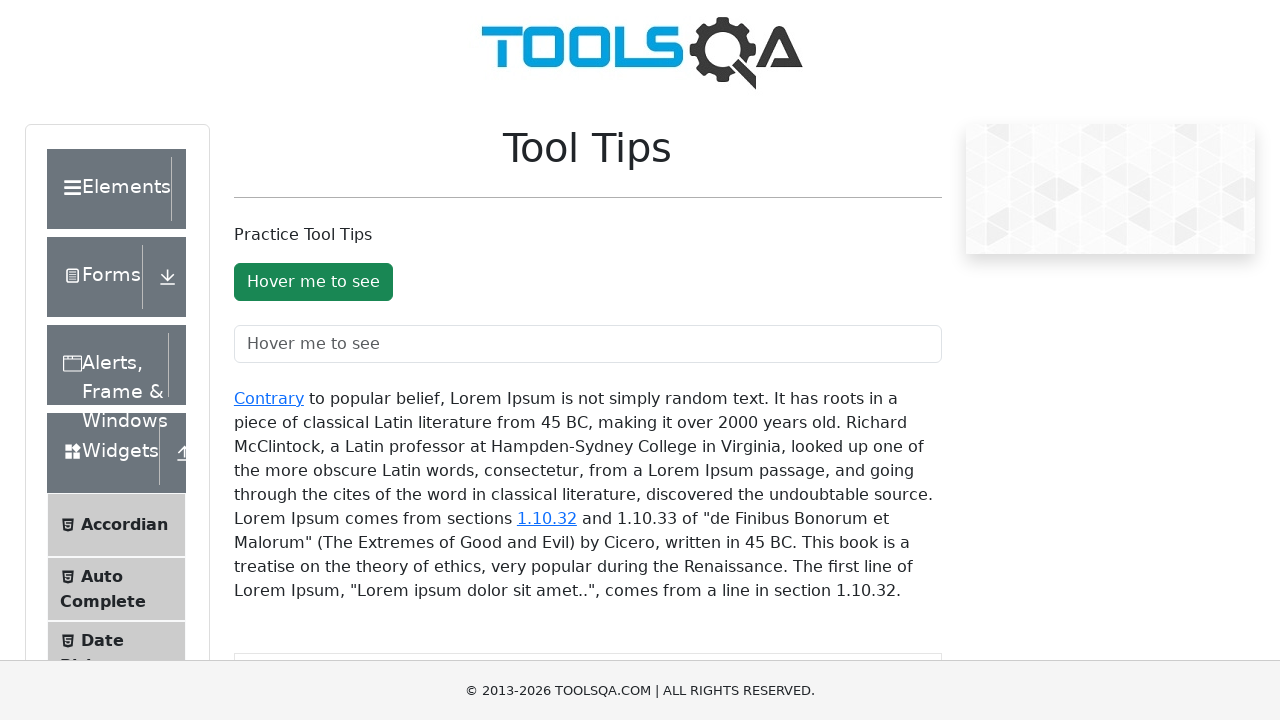

Hovered over button to trigger tooltip at (313, 282) on button#toolTipButton
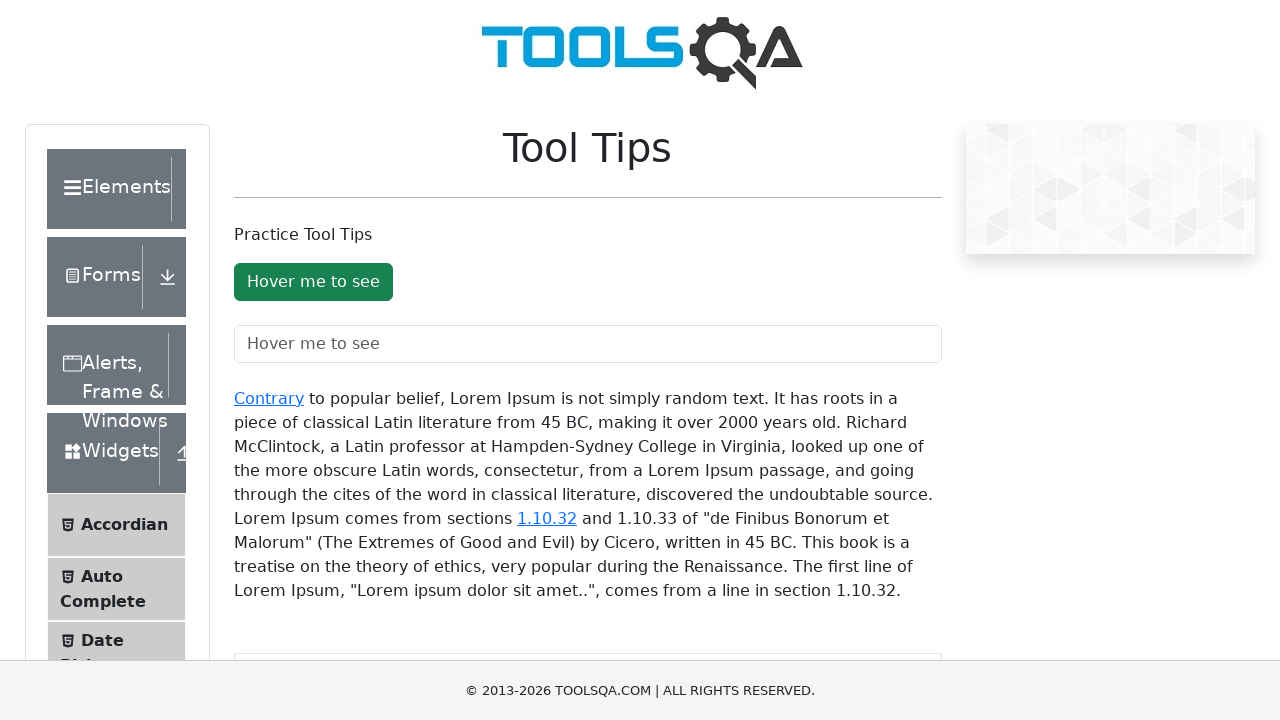

Tooltip appeared over button
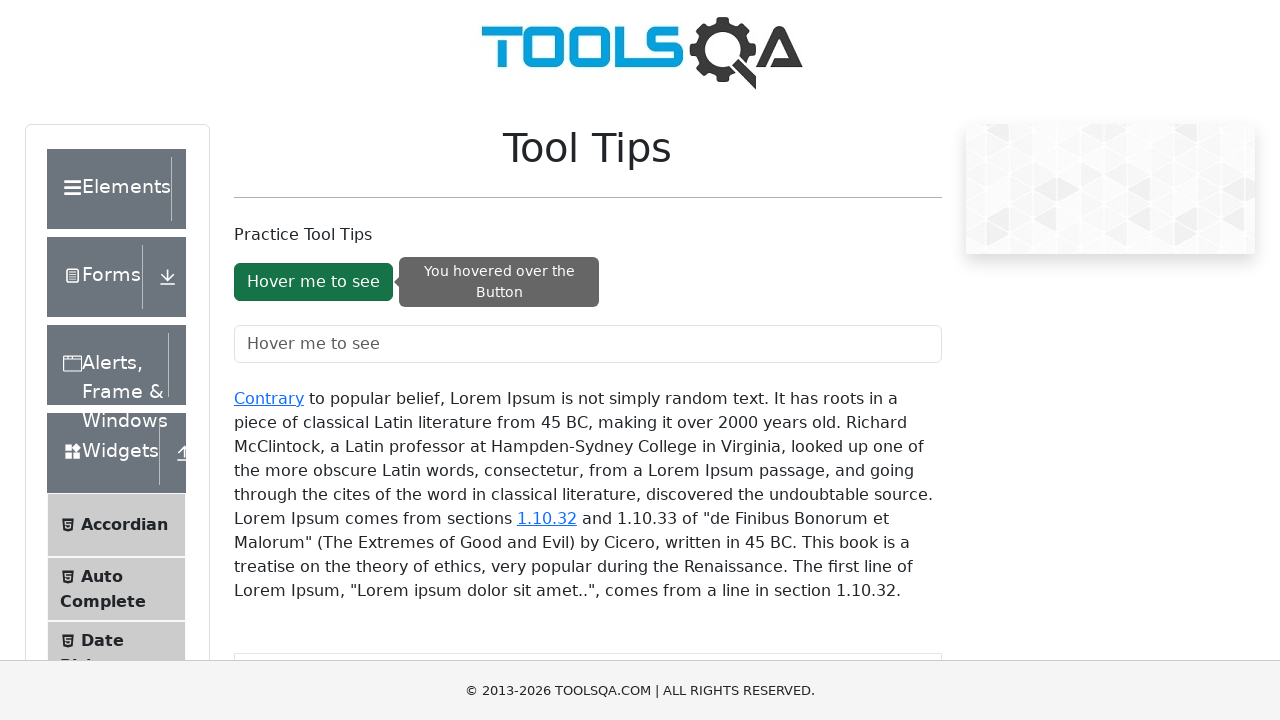

Hovered over text field to trigger tooltip at (588, 344) on input#toolTipTextField
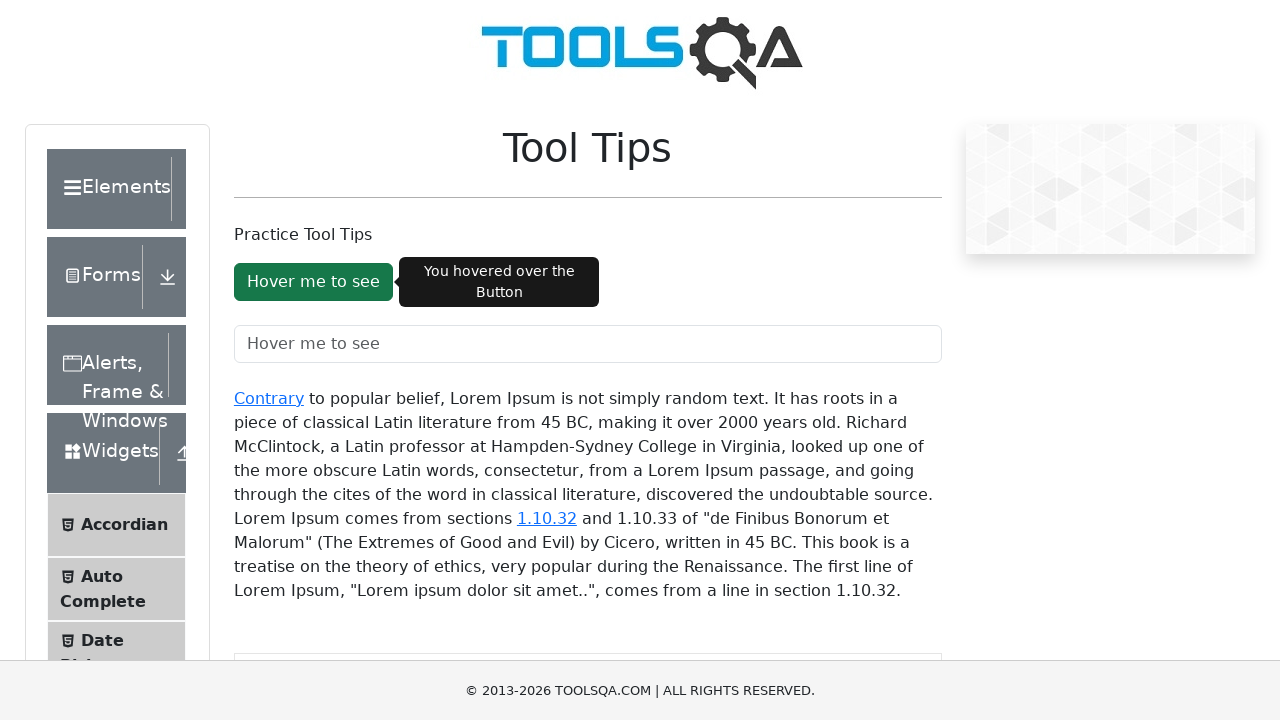

Tooltip appeared over text field
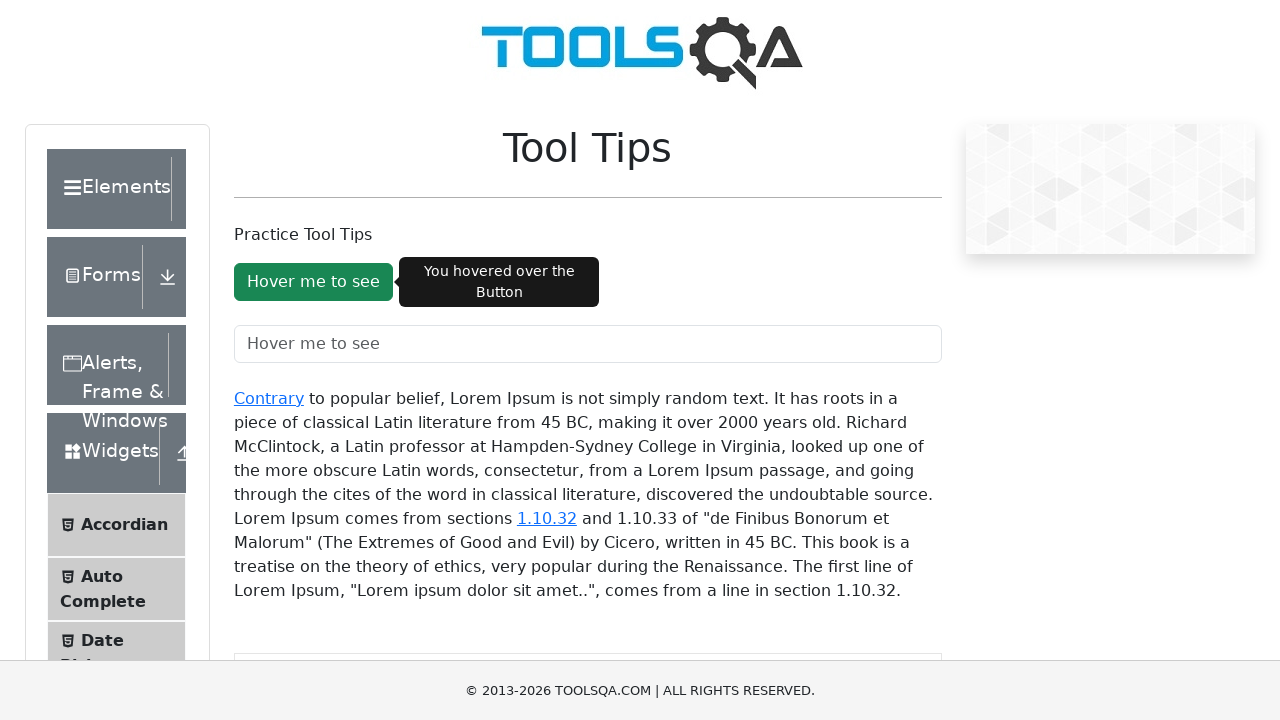

Hovered over 'Contrary' link to trigger tooltip at (269, 398) on a:has-text('Contrary')
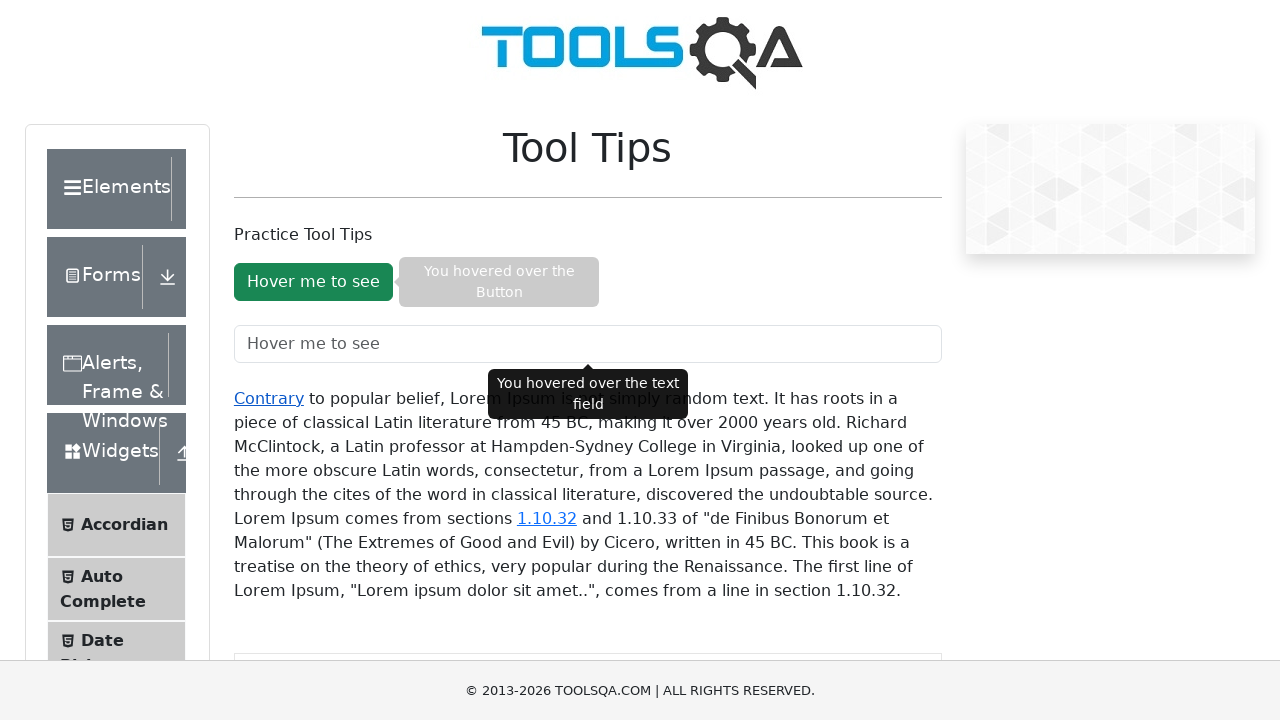

Tooltip appeared over 'Contrary' link
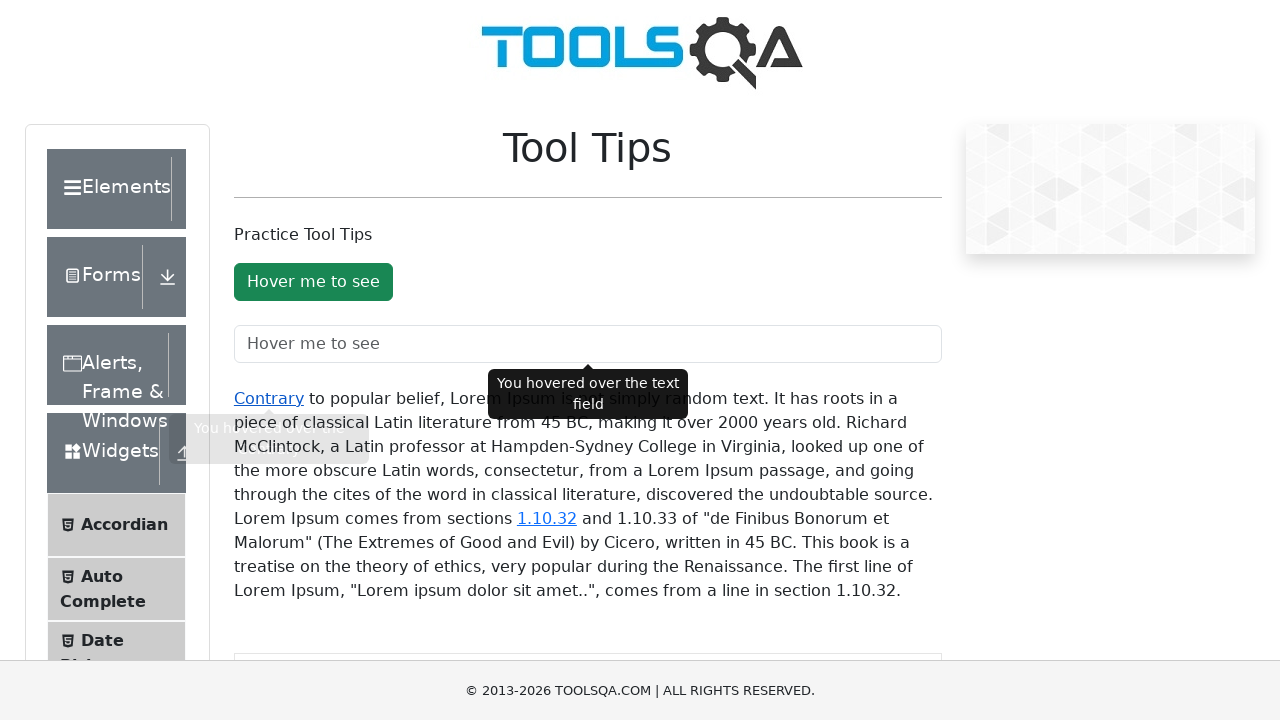

Hovered over section link '1.10.32' to trigger tooltip at (547, 518) on a:has-text('1.10.32')
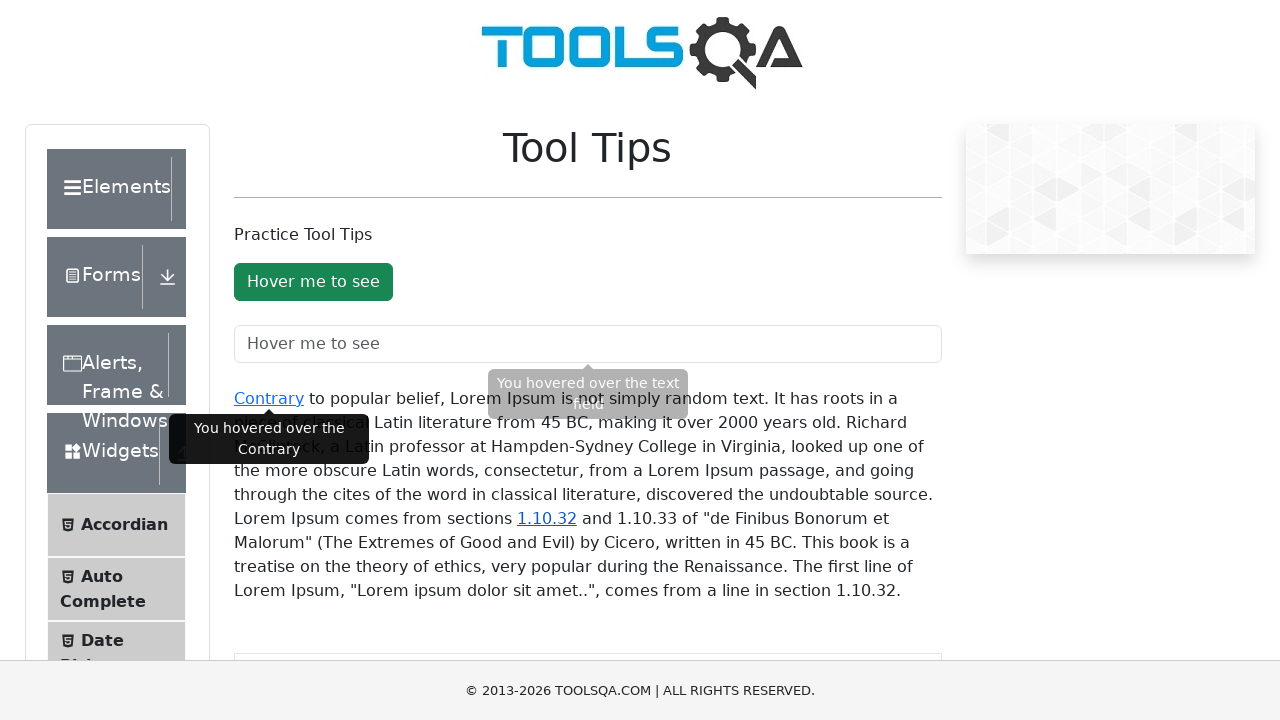

Tooltip appeared over section link
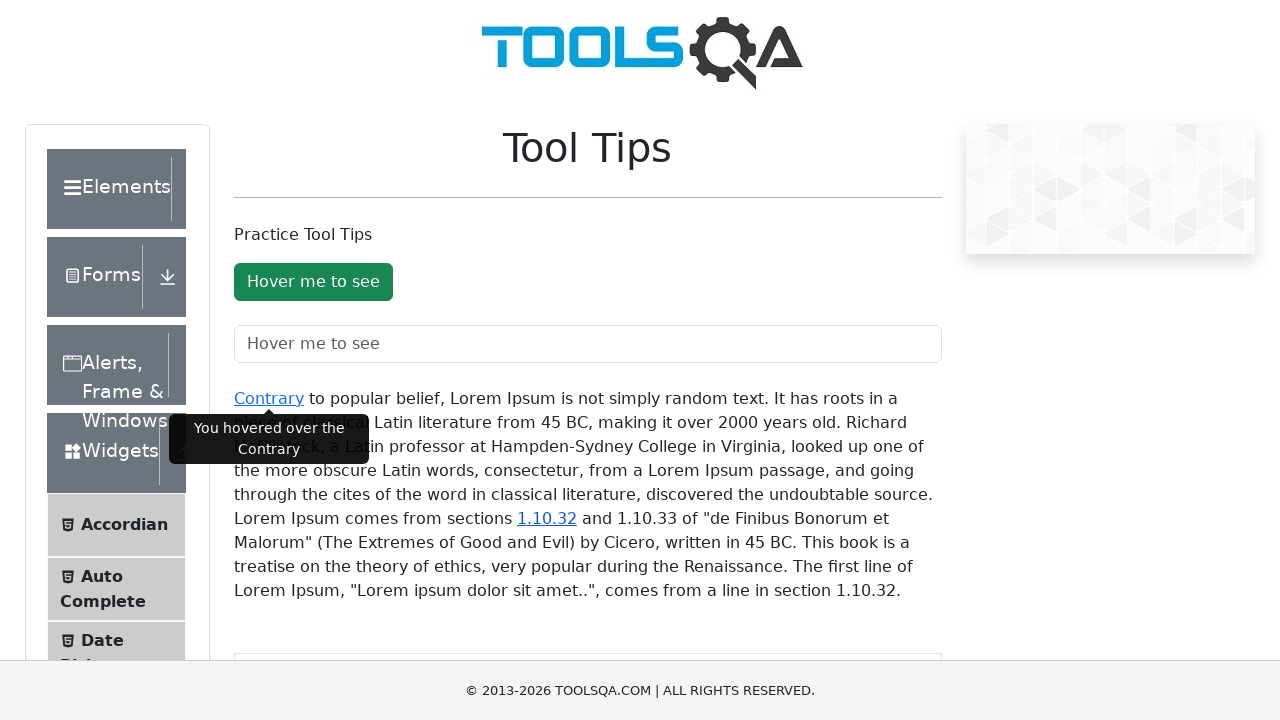

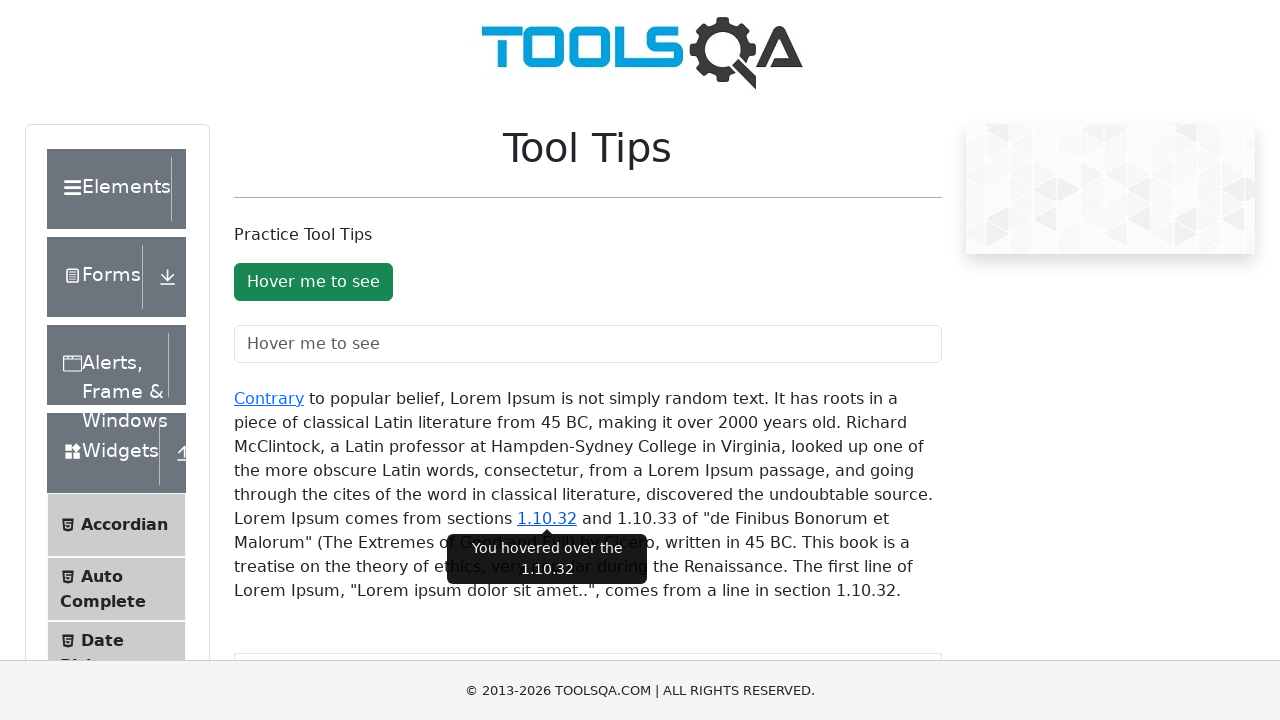